Tests handling of a random popup on the dehieu.vn website by checking if a popup is displayed and filling in a registration form with name, email, and phone number.

Starting URL: https://dehieu.vn/

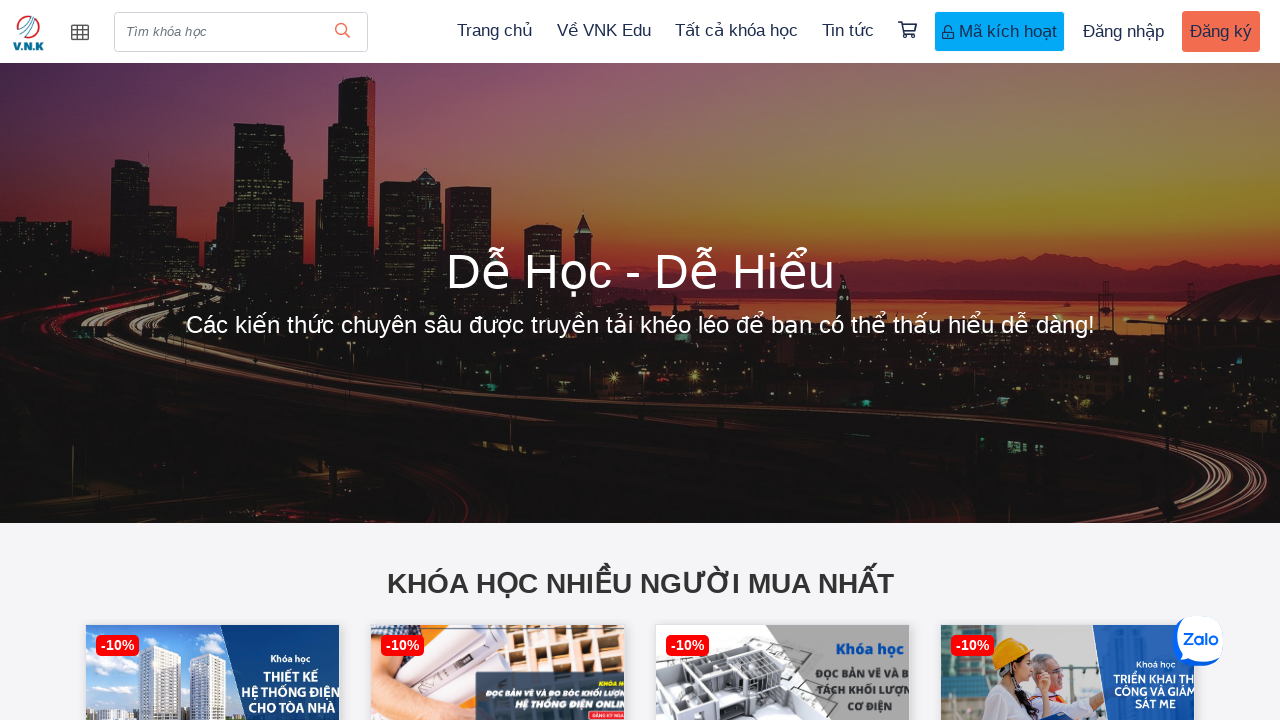

Waited 2 seconds for potential popup to appear
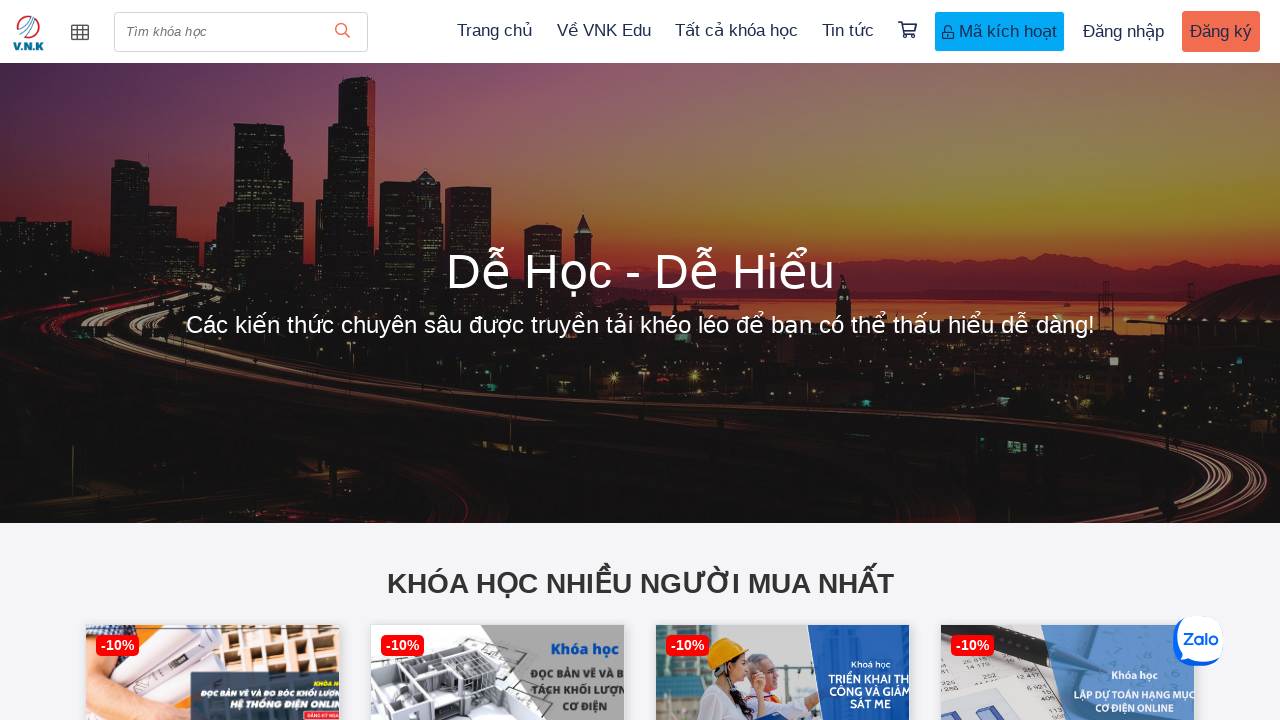

Popup is not visible on the page
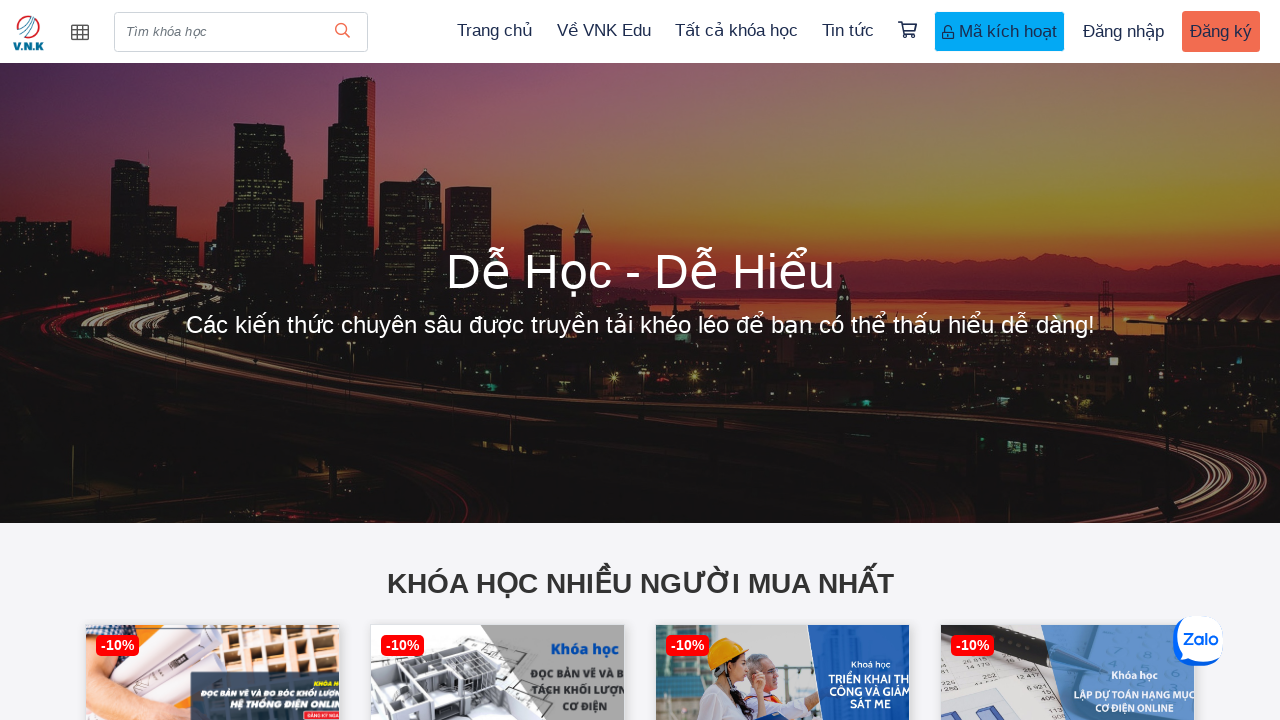

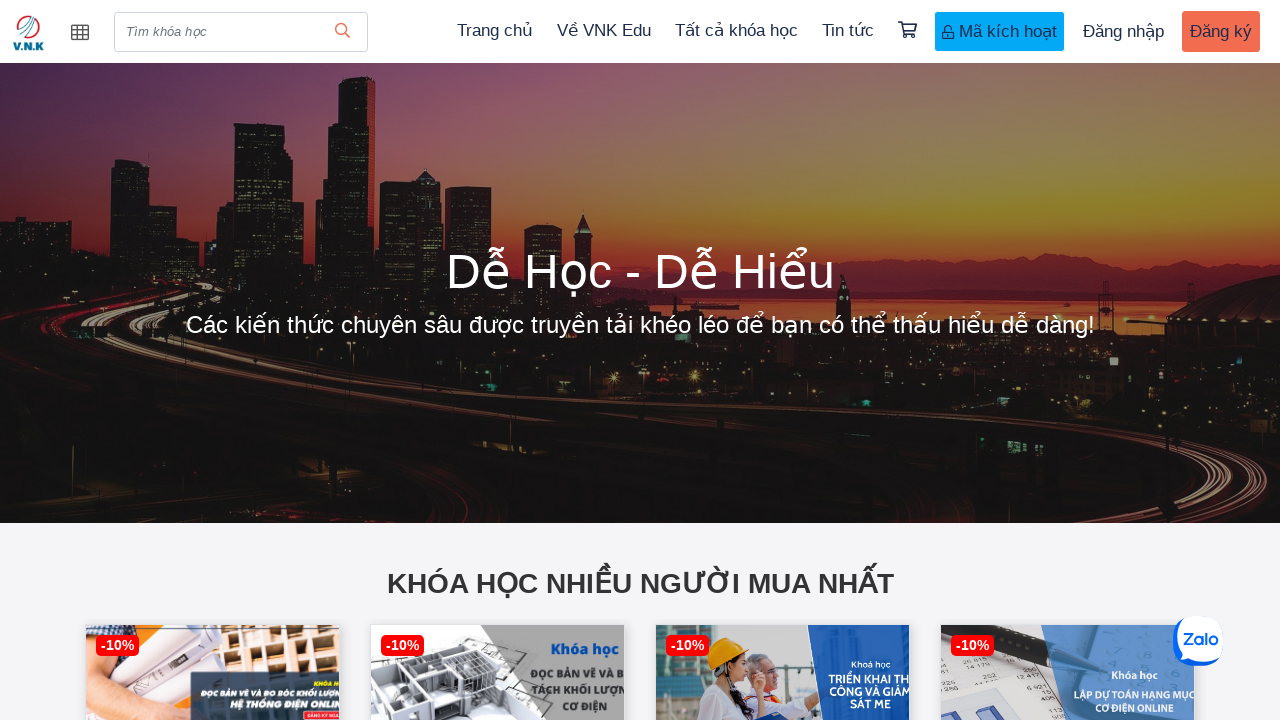